Tests an explicit wait scenario where the script waits for a price to change to $100, clicks a book button, calculates a mathematical answer based on a displayed value, fills in the answer field, and submits the form.

Starting URL: http://suninjuly.github.io/explicit_wait2.html

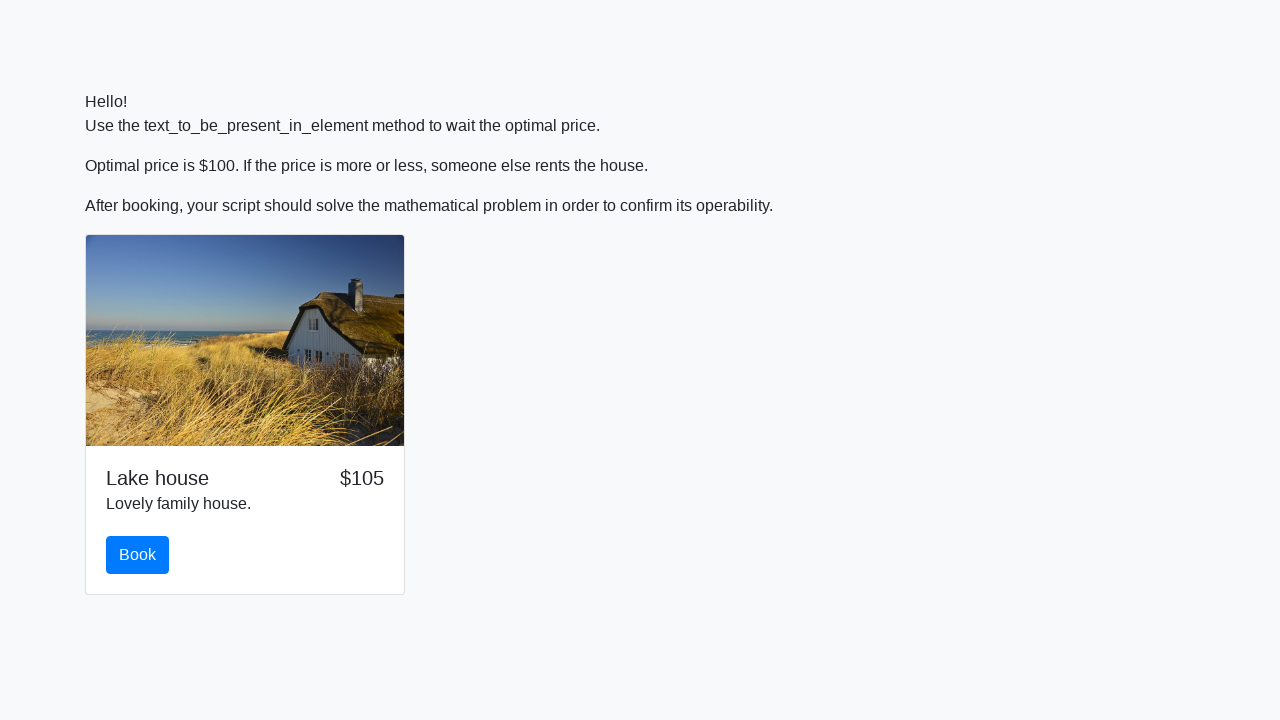

Waited for price to change to $100
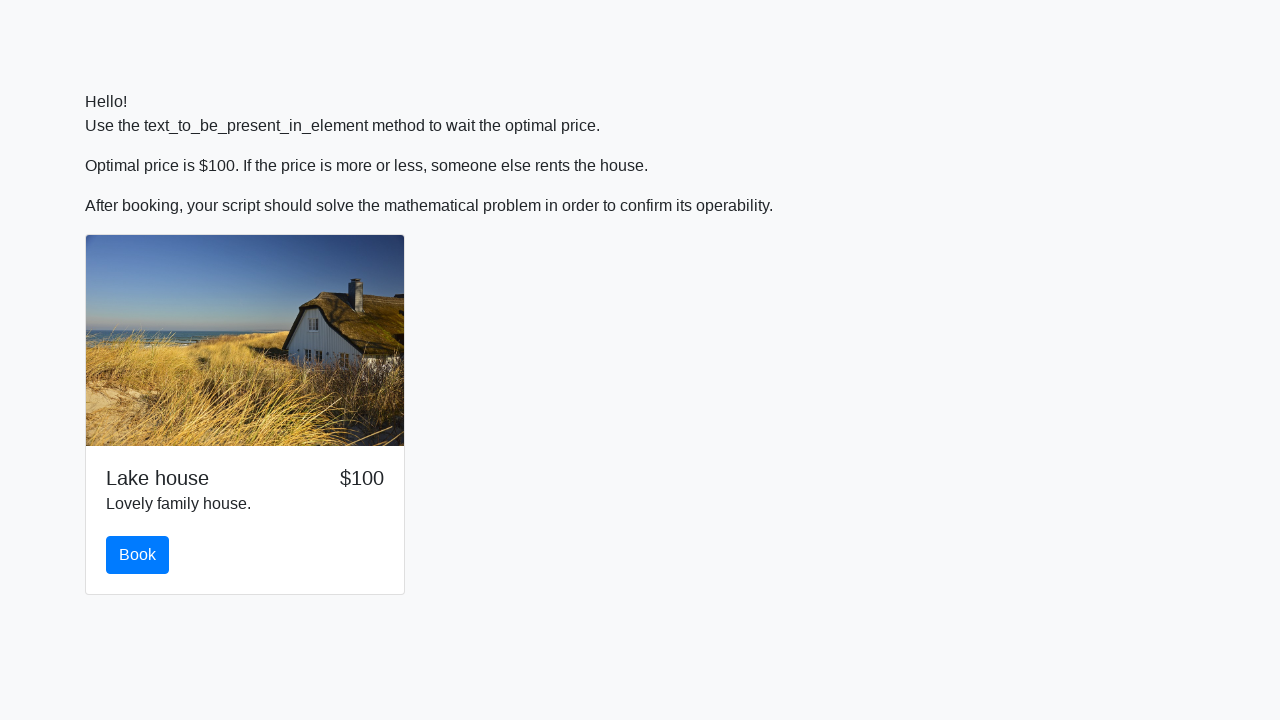

Clicked the book button at (138, 555) on #book
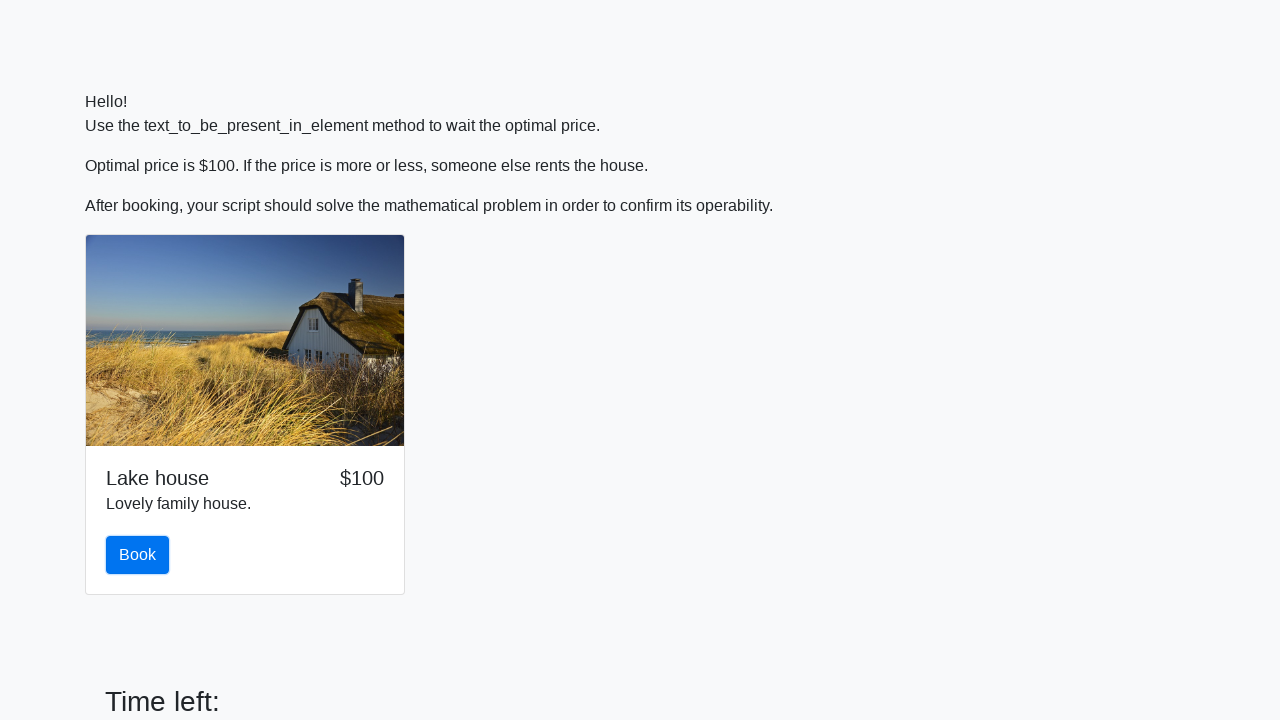

Retrieved input value from #input_value element
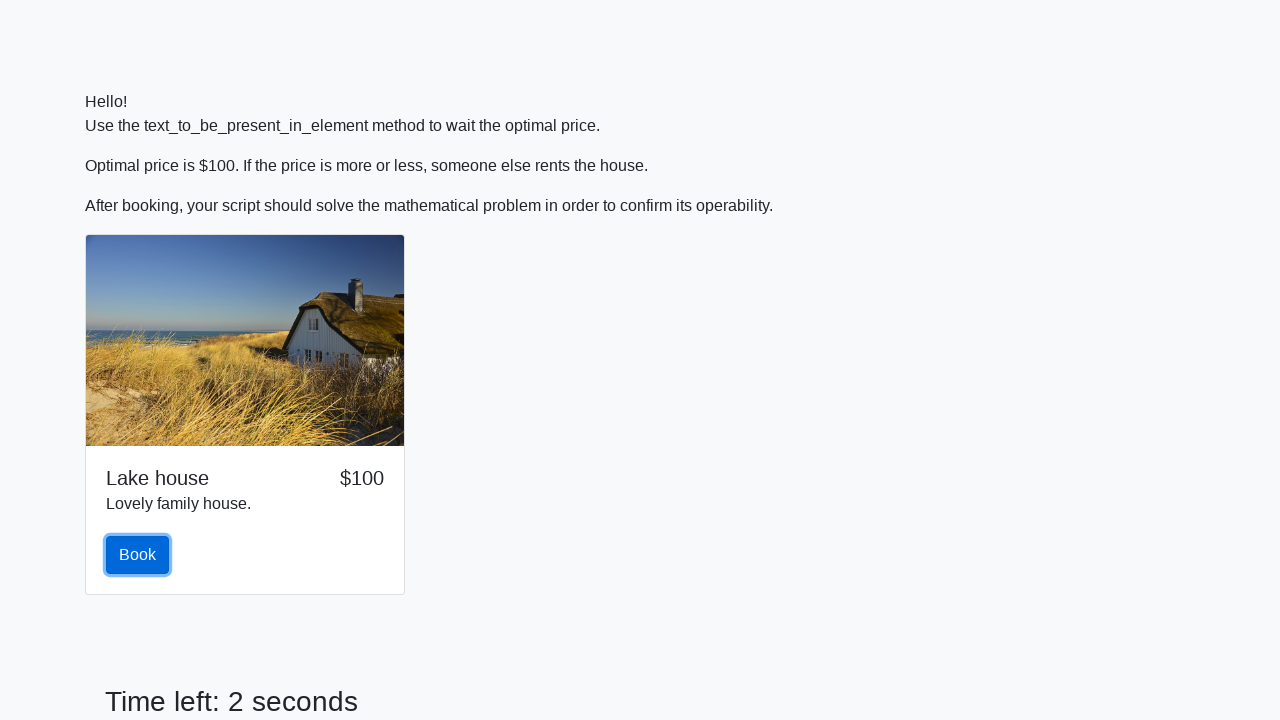

Calculated mathematical answer: 2.1662738402470545
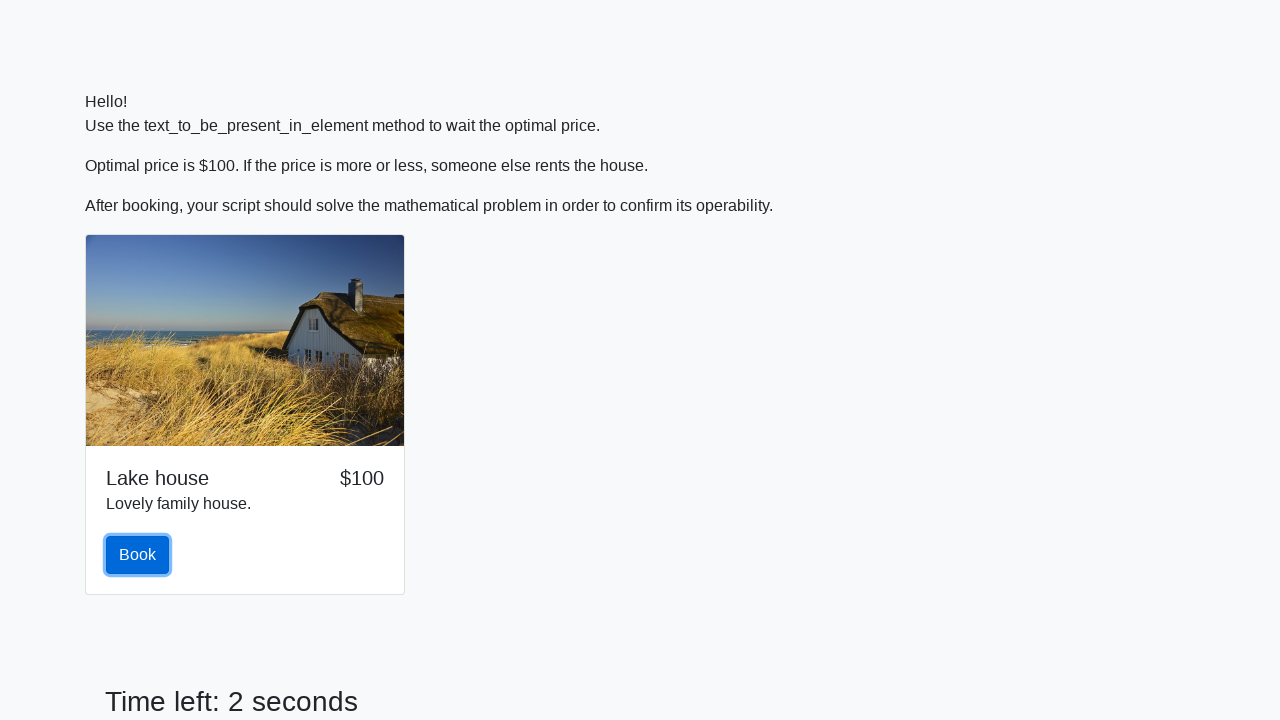

Filled answer field with calculated value on #answer
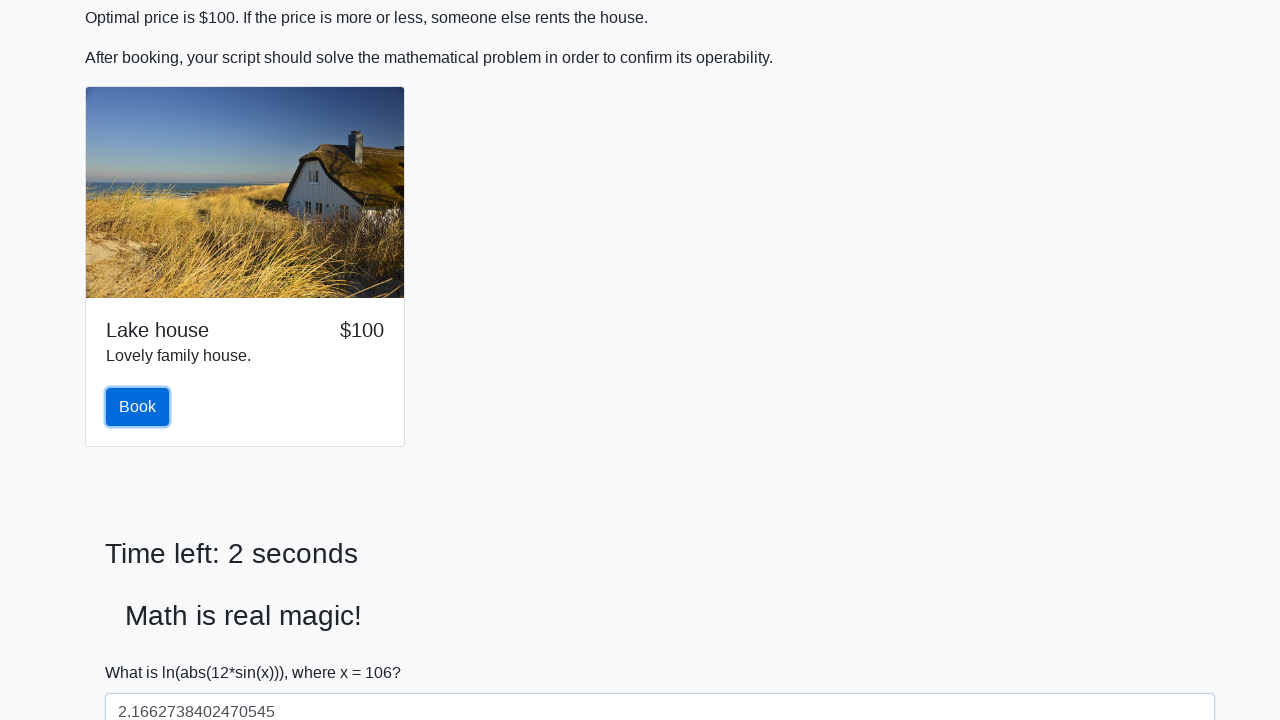

Clicked solve button to submit the form at (143, 651) on #solve
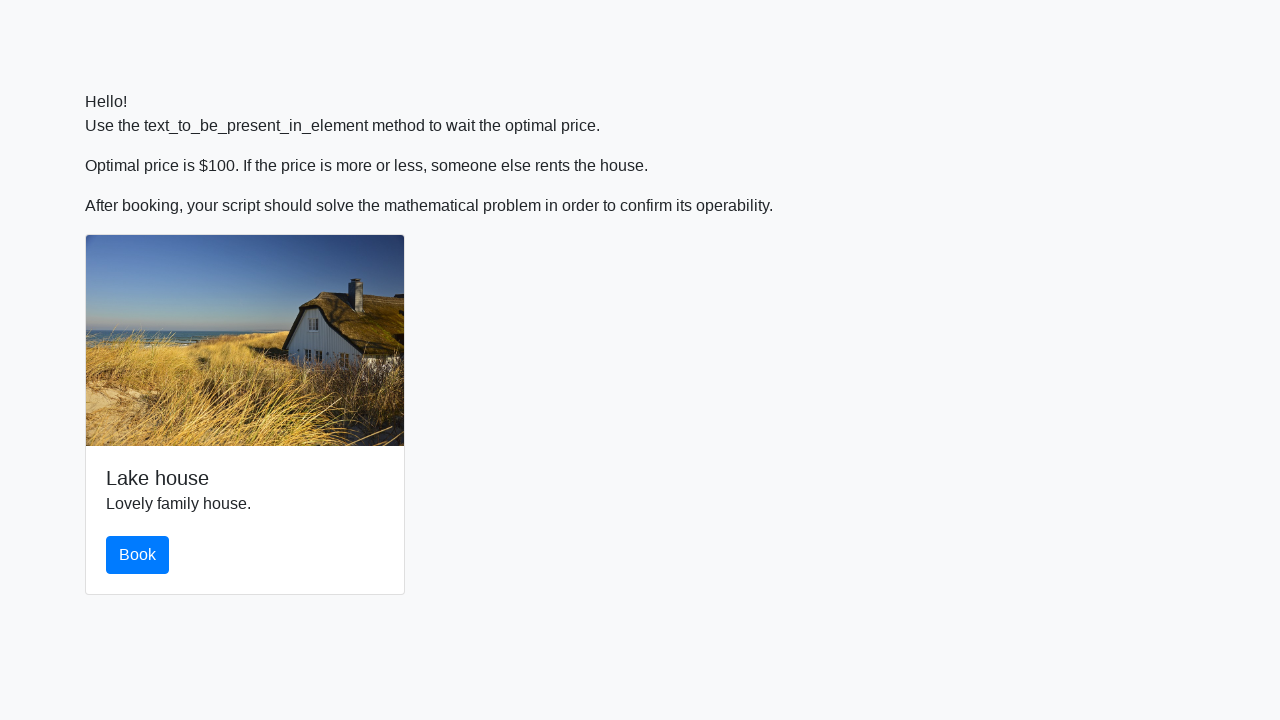

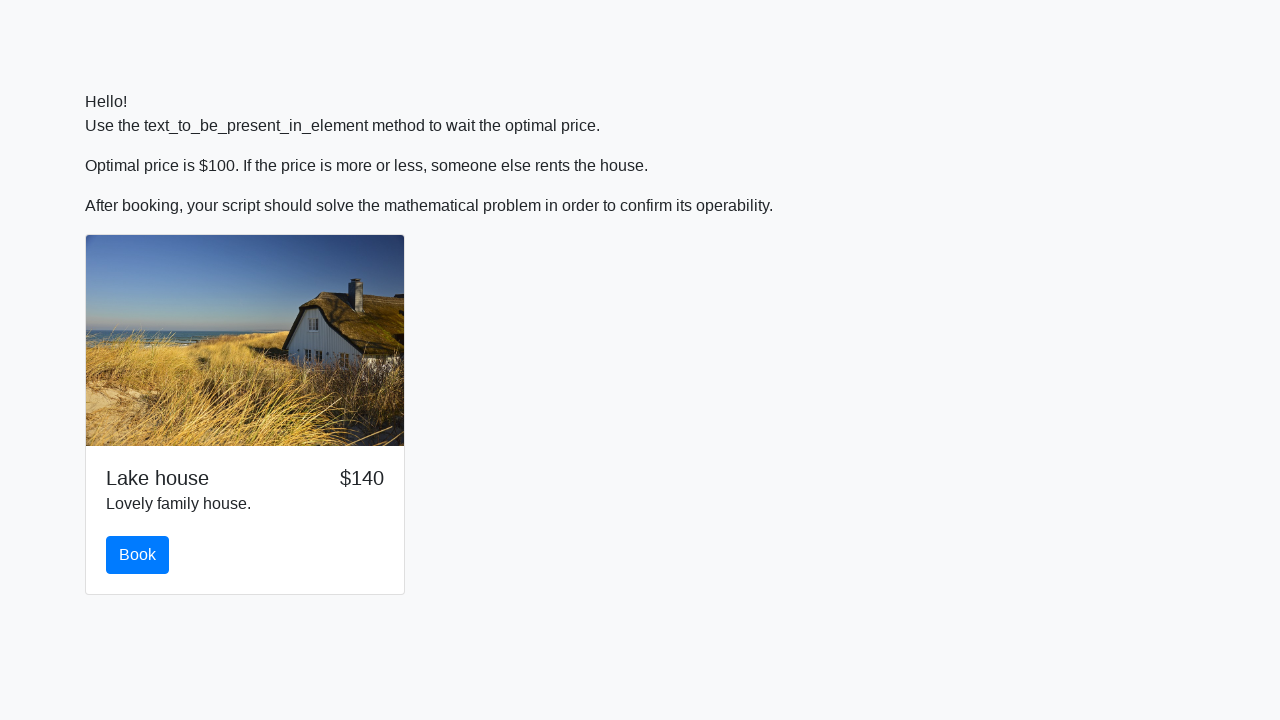